Navigates to La Rebaja pharmacy search results page and waits for product listings to load

Starting URL: https://www.larebajavirtual.com/aspirina

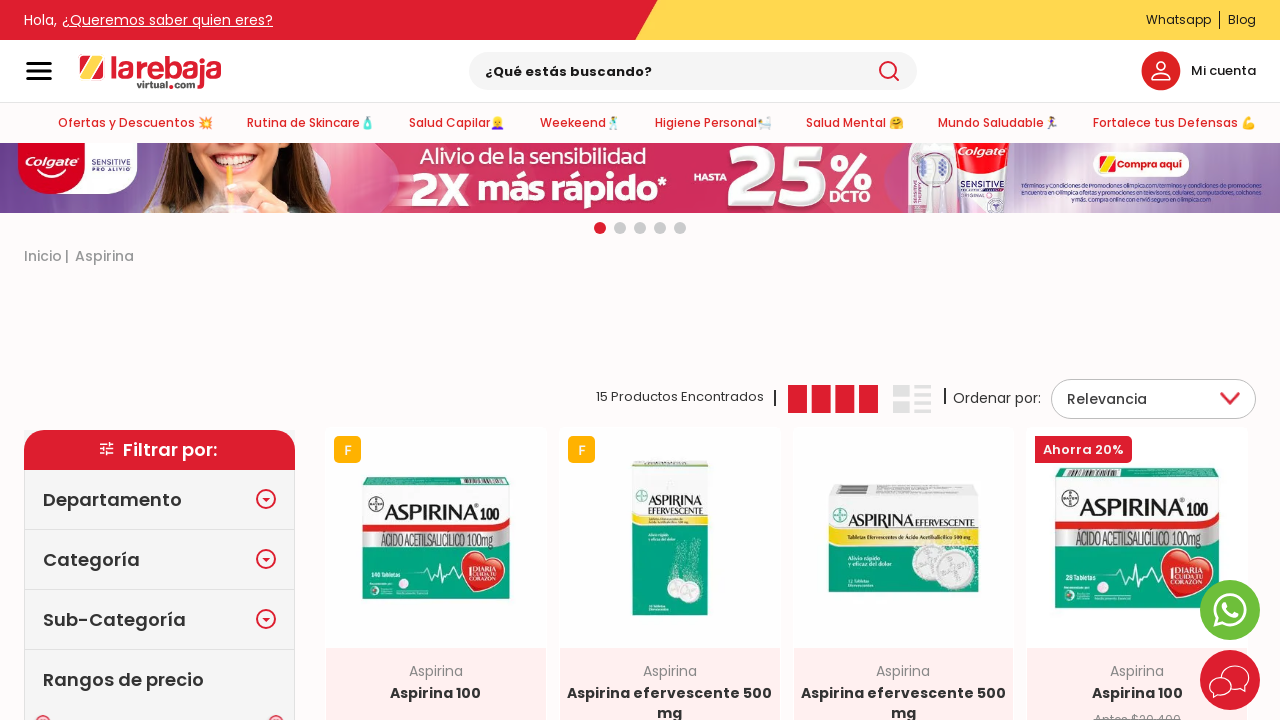

Waited 5000ms for product listings to load
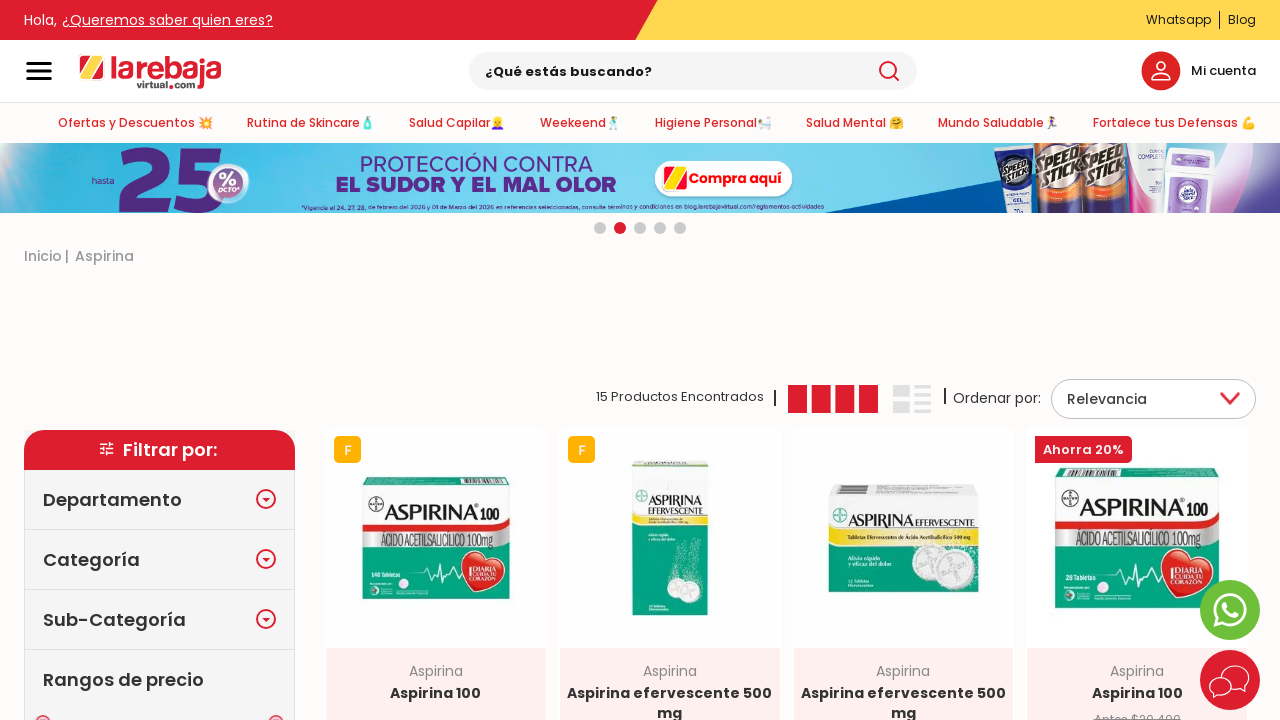

Product brand selector found - product listings confirmed loaded
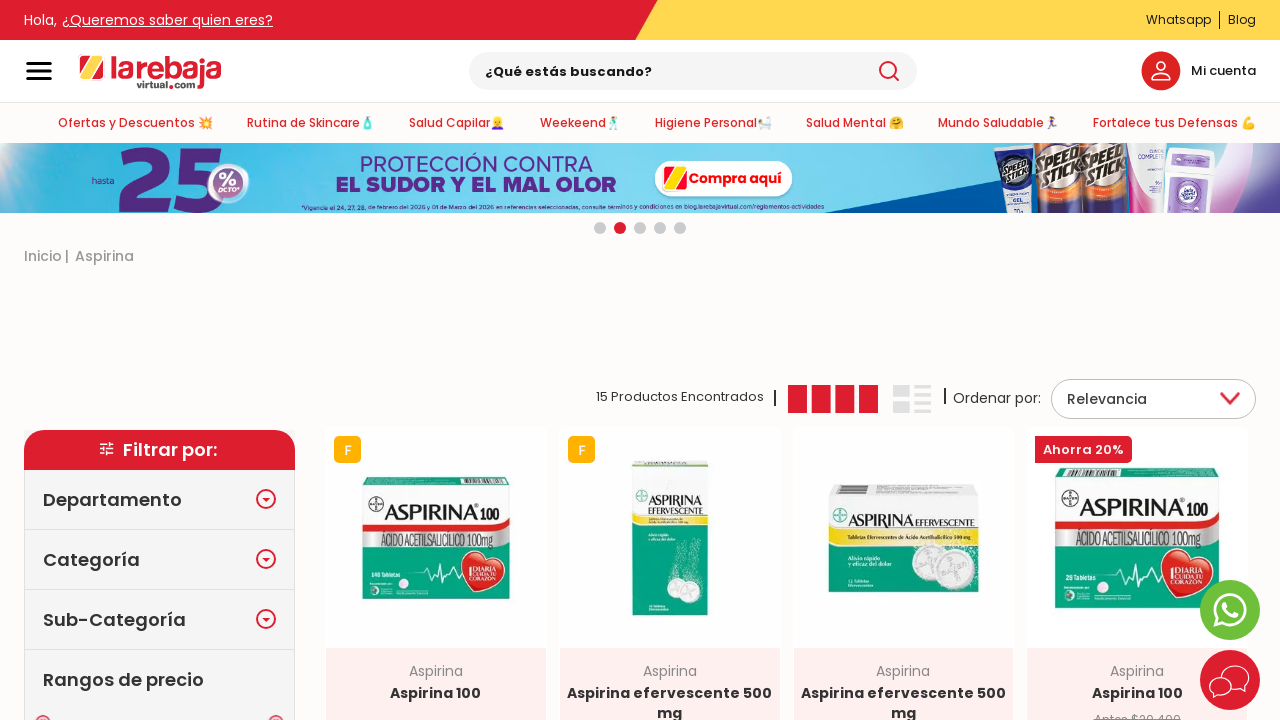

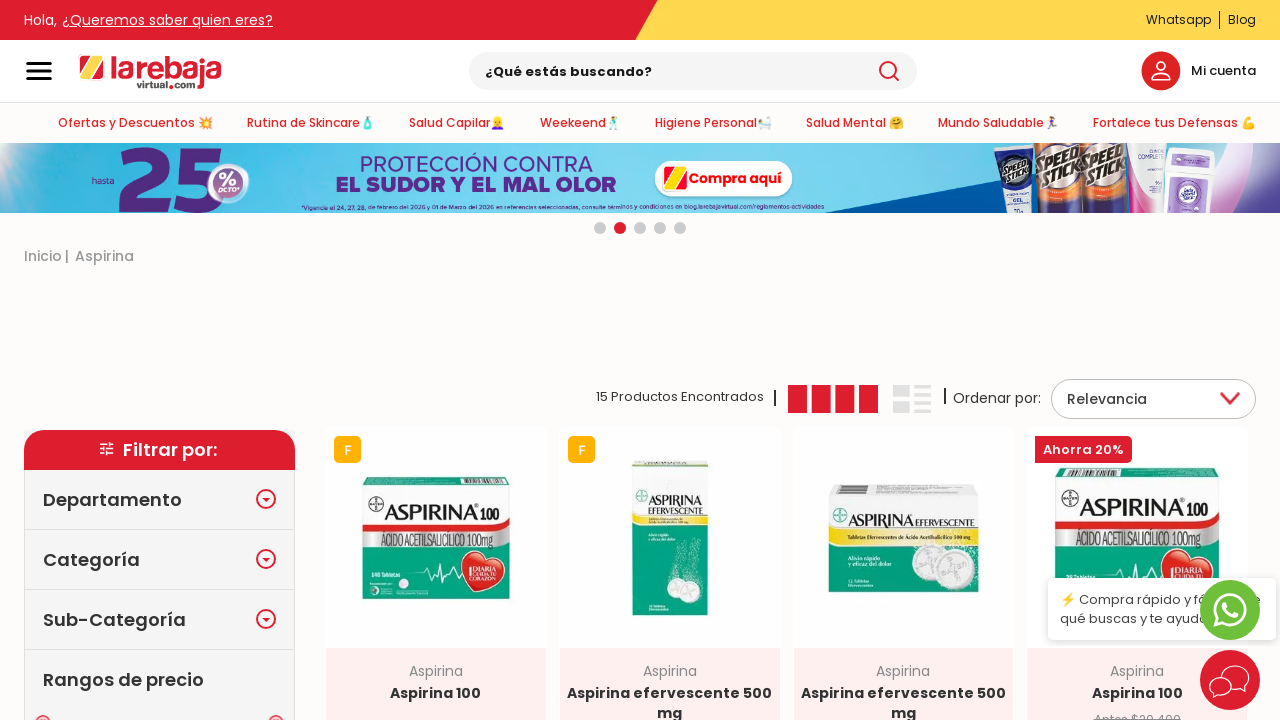